Tests dismissing a confirmation alert by clicking a button, dismissing the alert dialog, and verifying the result message shows "You selected Cancel"

Starting URL: https://demoqa.com/alerts

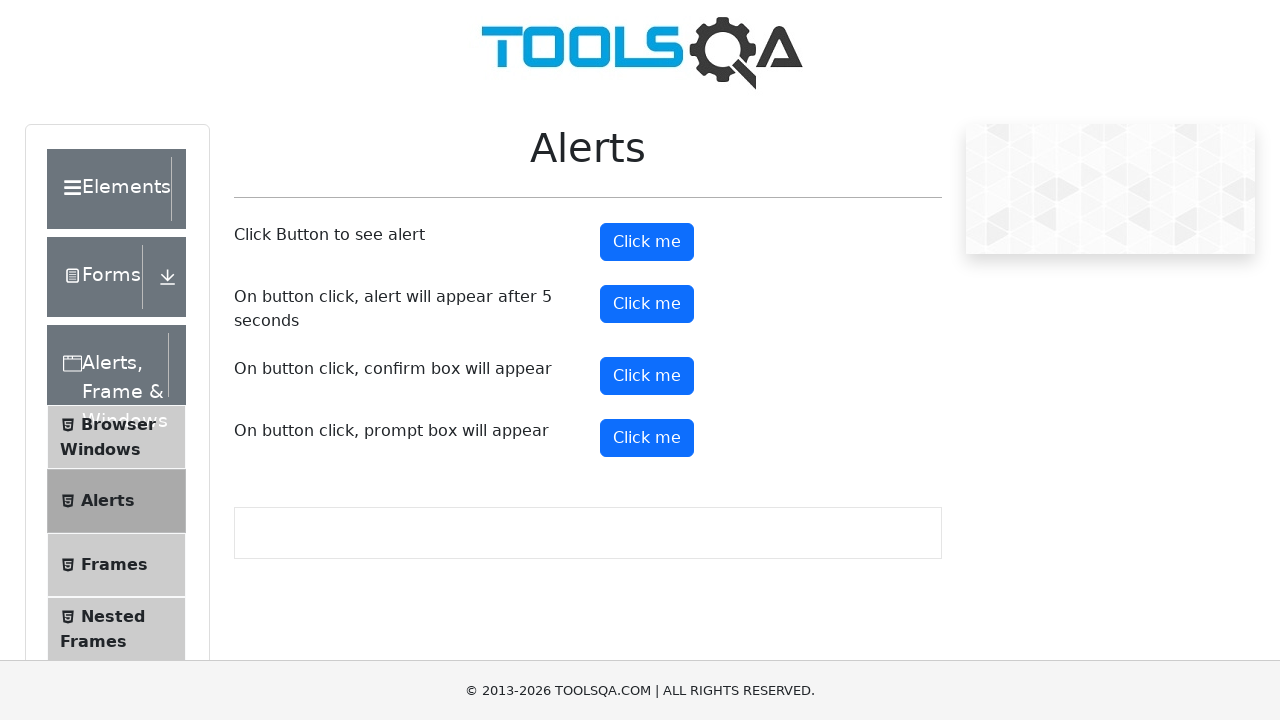

Scrolled confirm button into view
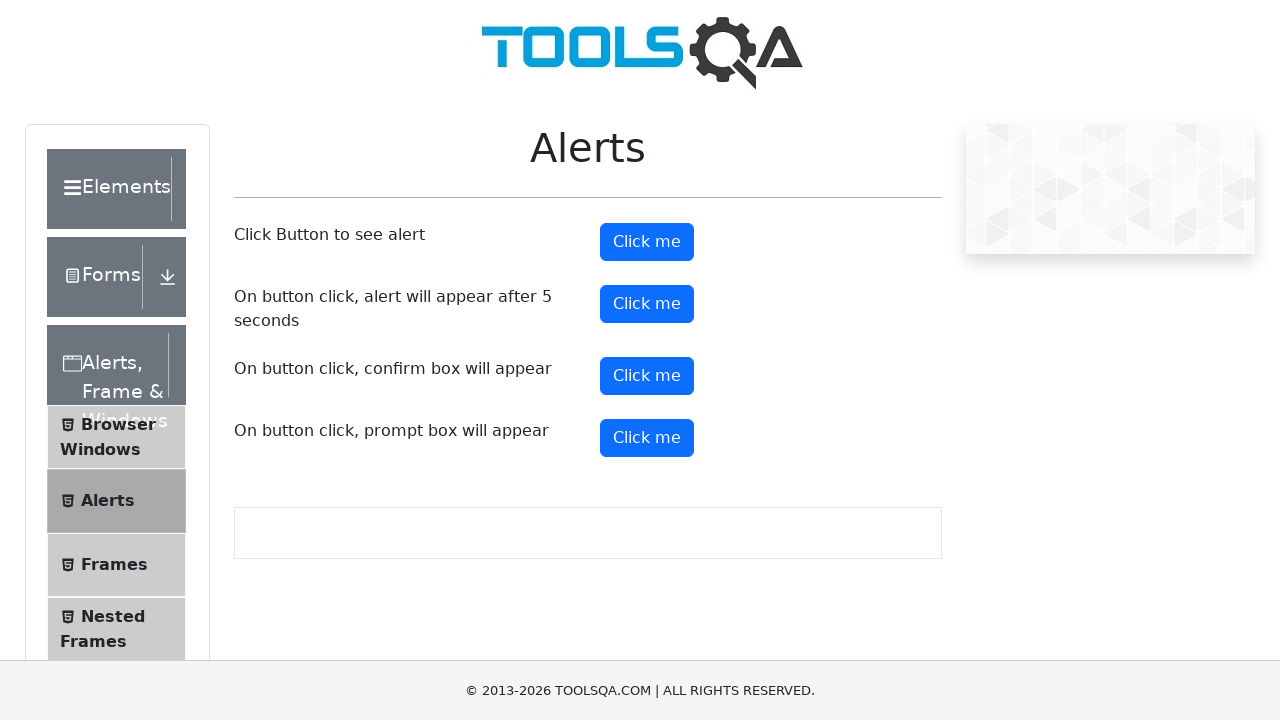

Set up dialog handler to dismiss alert
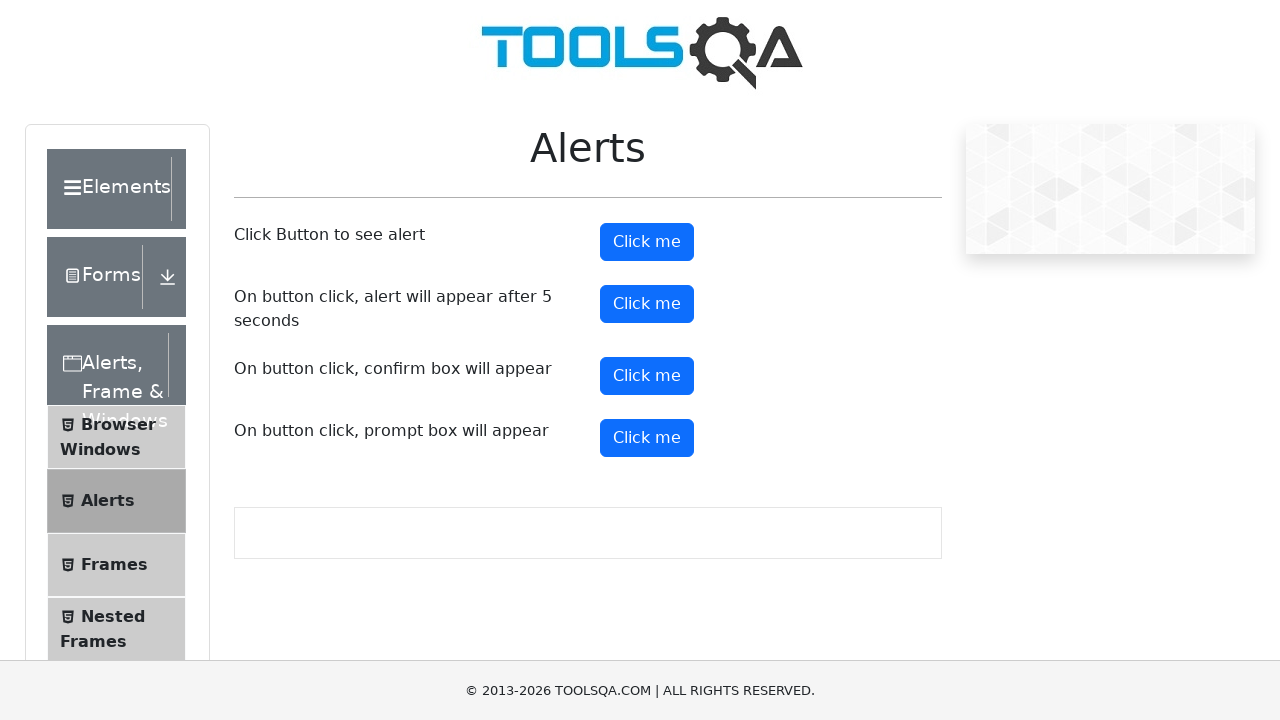

Clicked confirm button to trigger alert dialog at (647, 376) on xpath=//*[@id='confirmButton']
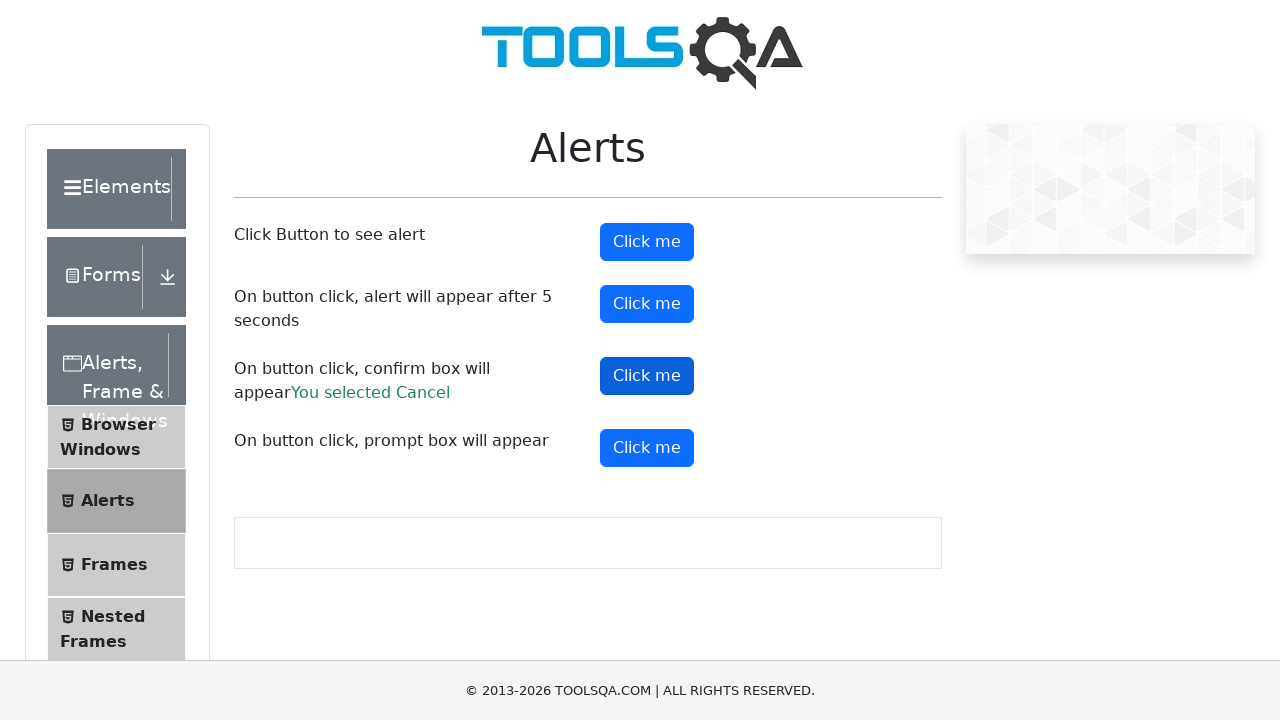

Result message element loaded after dismissing alert
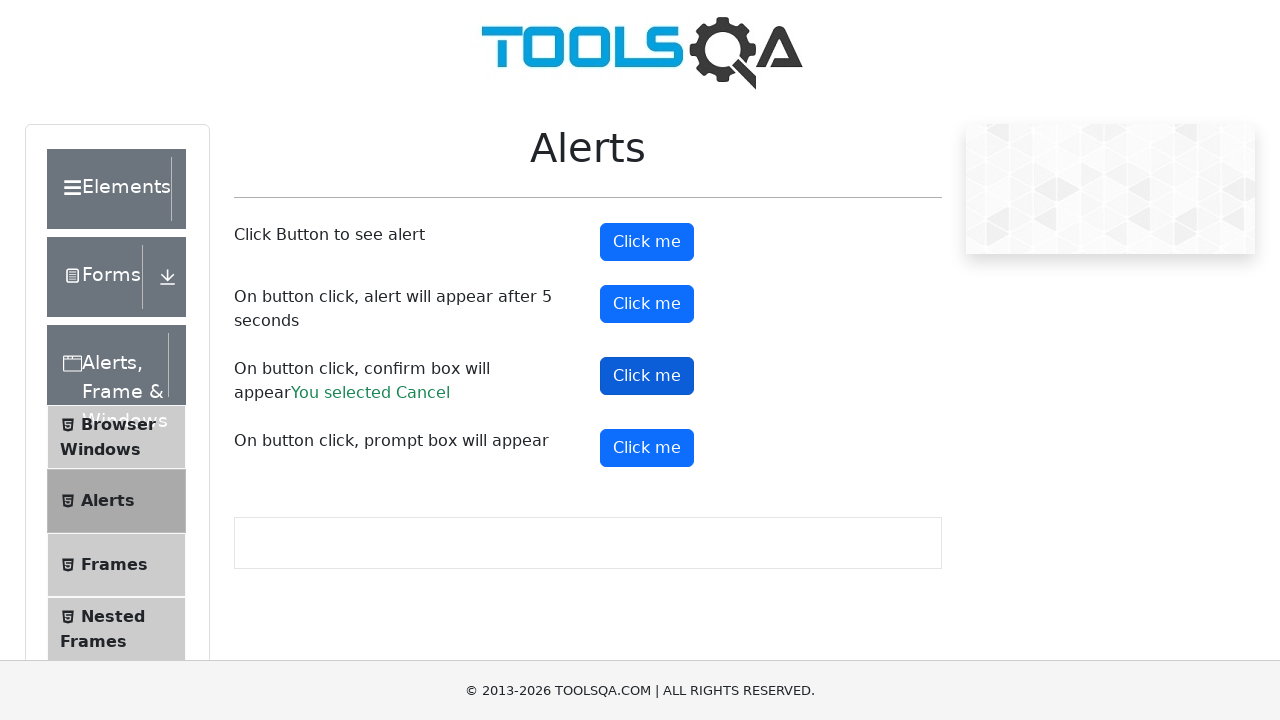

Retrieved result text: 'You selected Cancel'
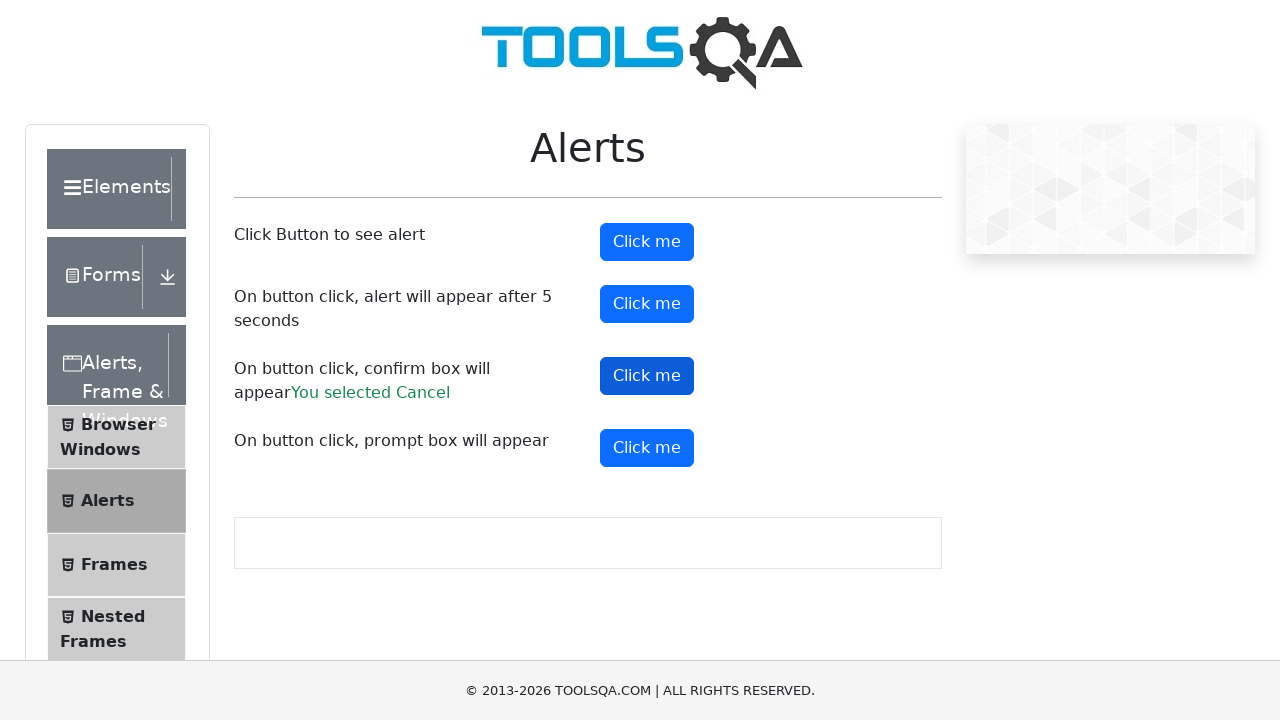

Verified result message shows 'You selected Cancel'
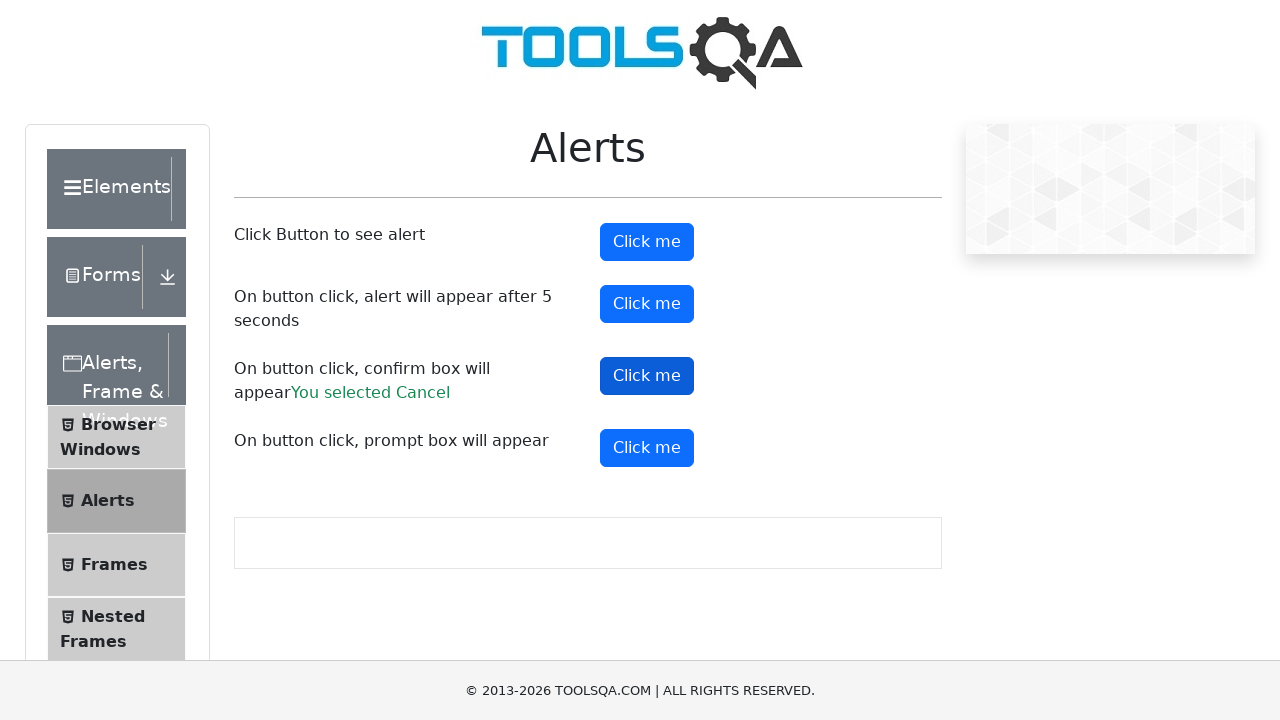

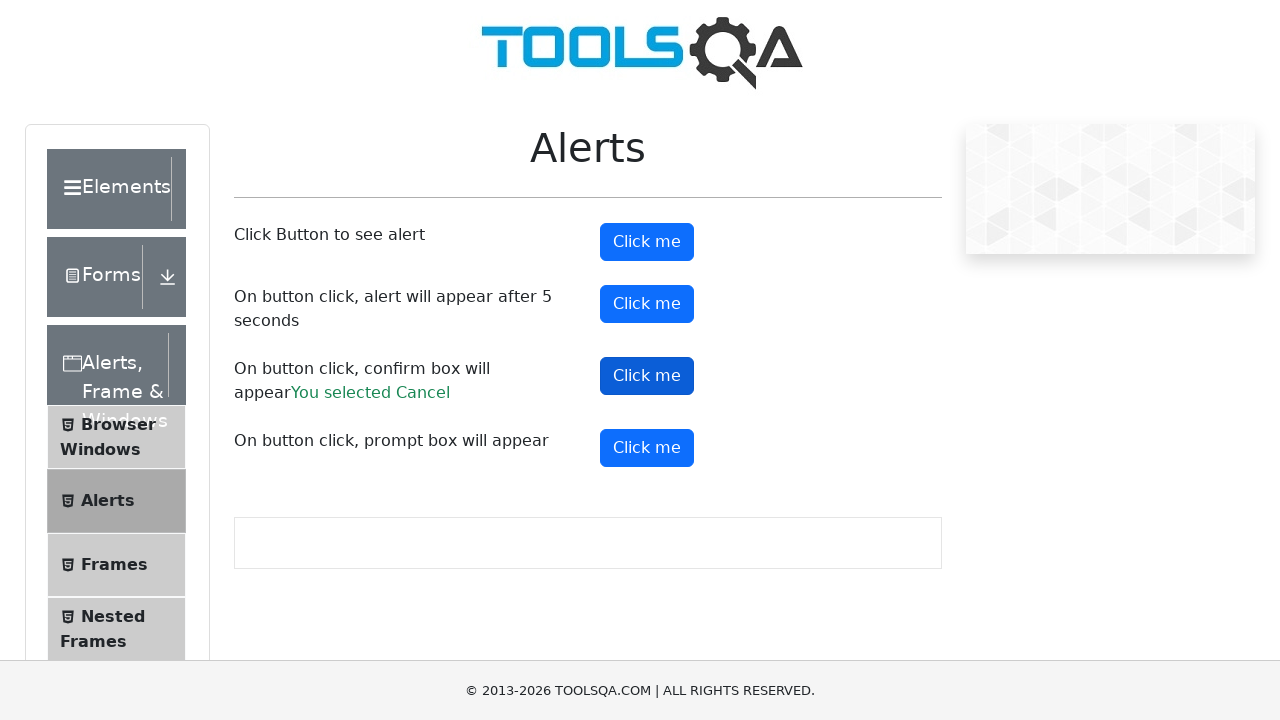